Tests the triangle identifier with sides (3, 4, 5) to verify it correctly identifies a scalene triangle

Starting URL: https://testpages.eviltester.com/styled/apps/triangle/triangle001.html

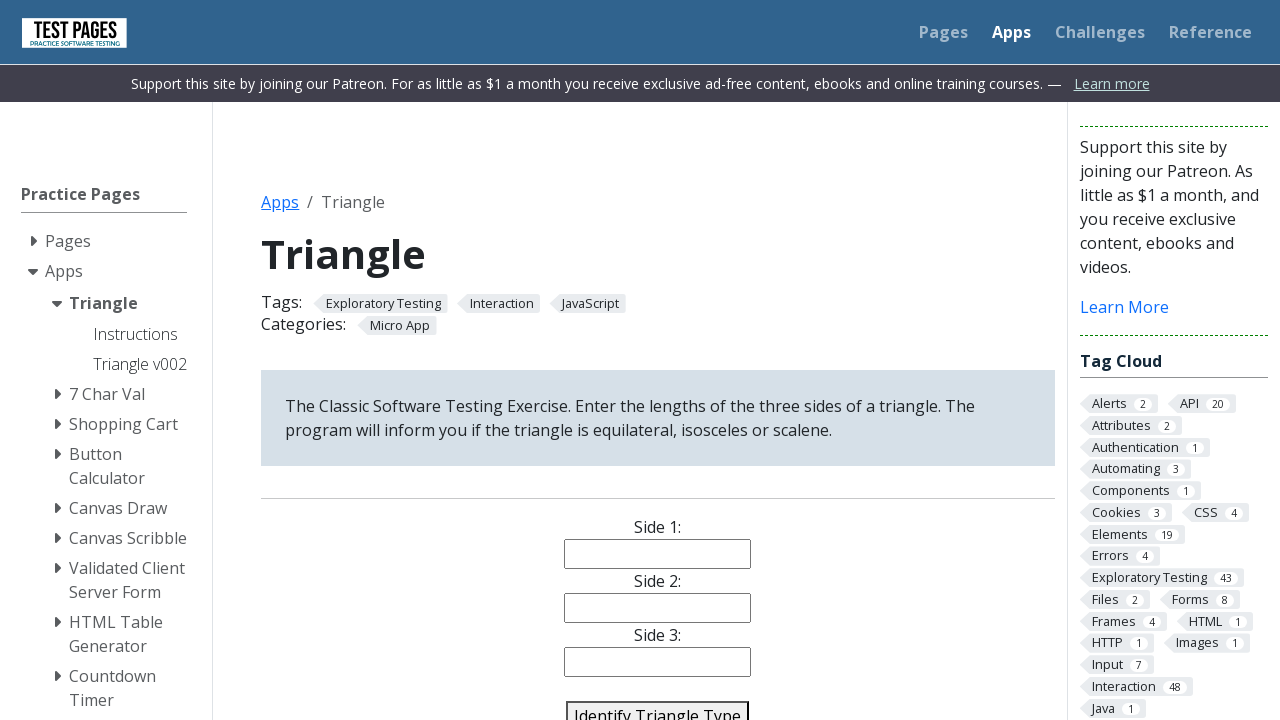

Filled side 1 input with value '3' on #side1
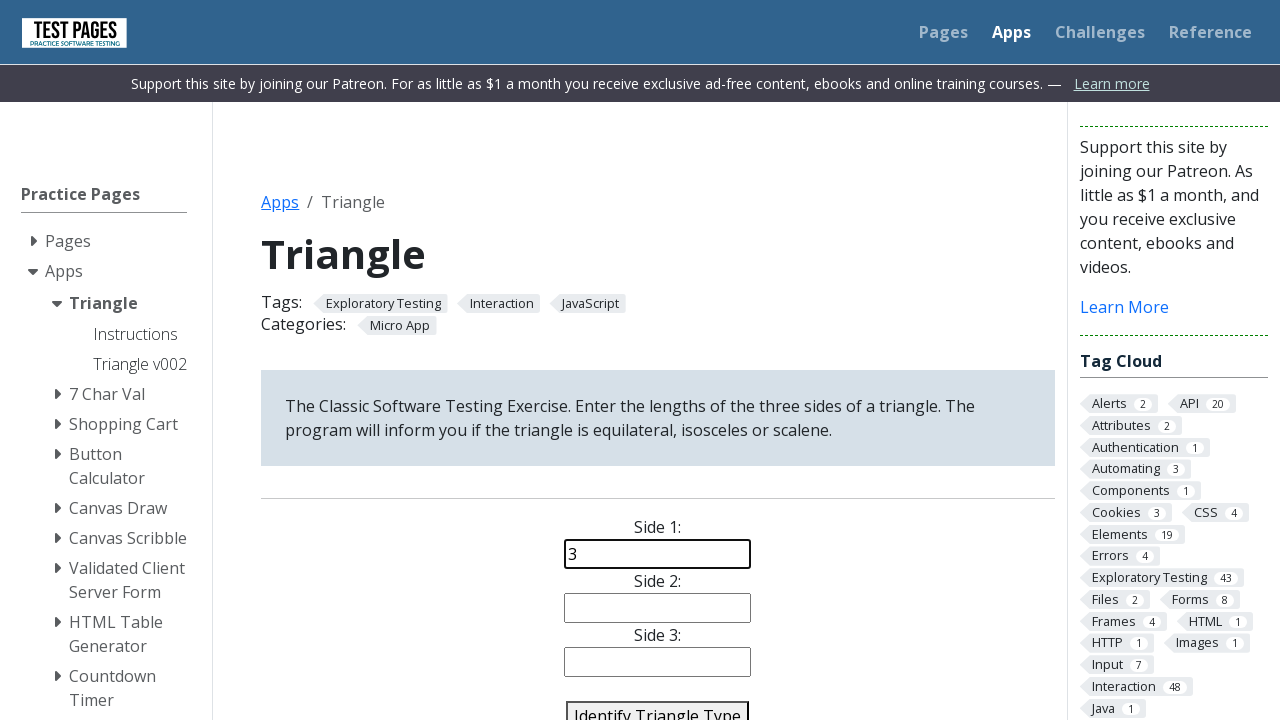

Filled side 2 input with value '4' on #side2
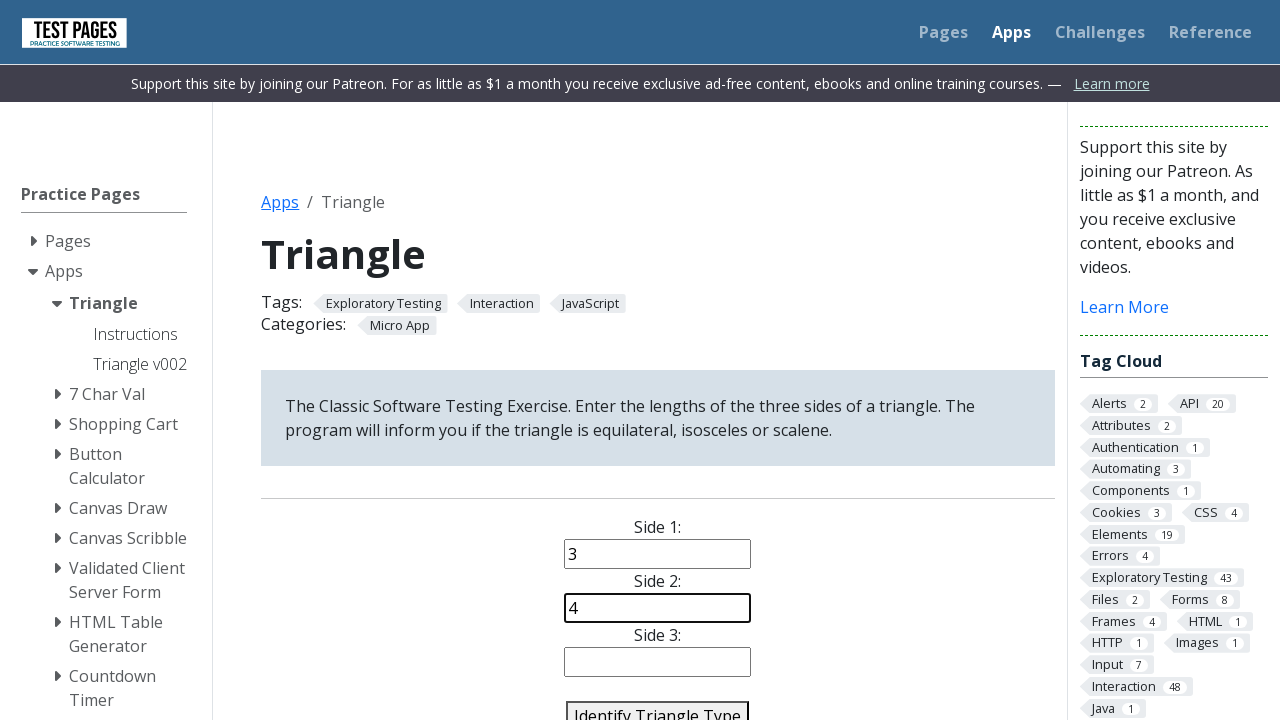

Filled side 3 input with value '5' on #side3
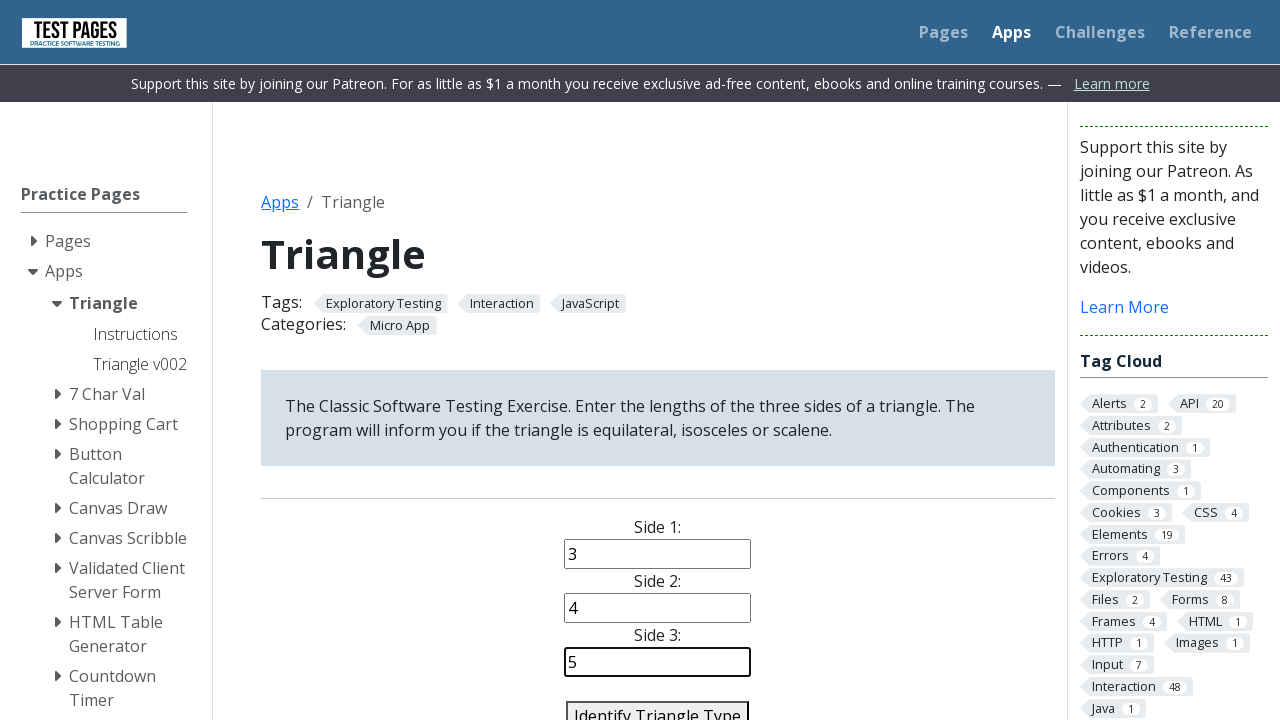

Clicked identify triangle button to analyze sides (3, 4, 5) at (658, 705) on #identify-triangle-action
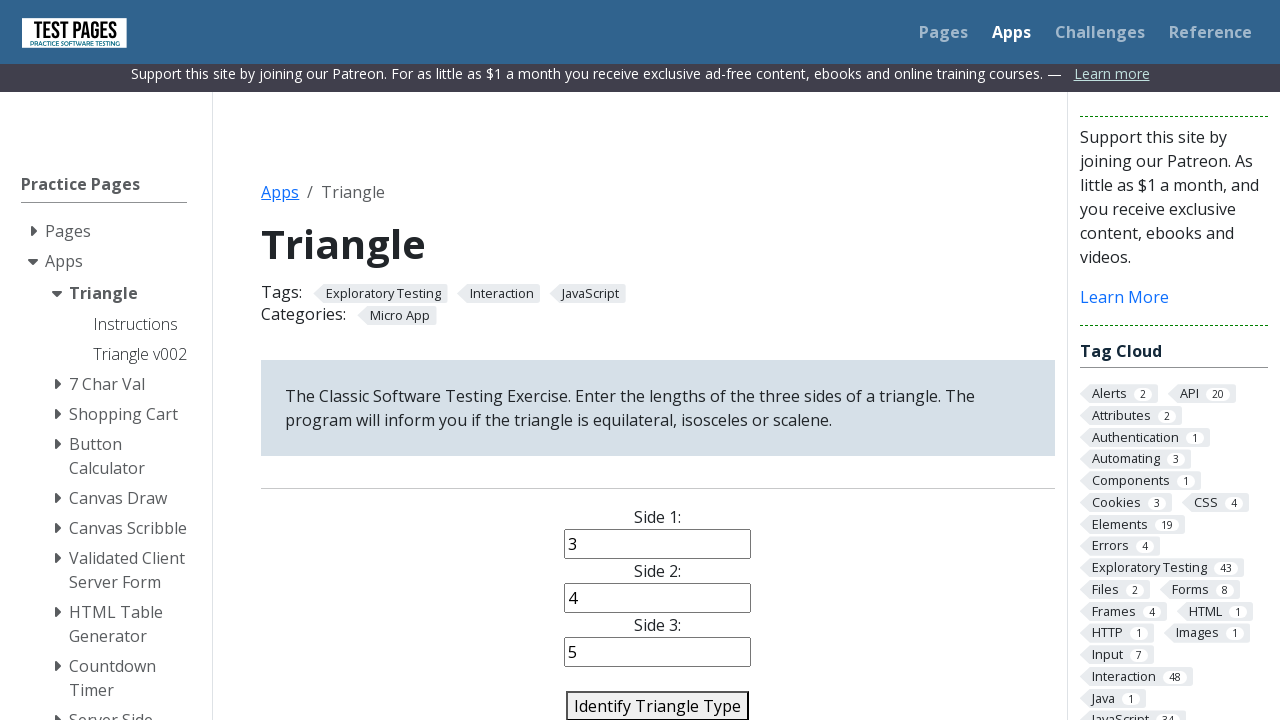

Triangle type result appeared on page
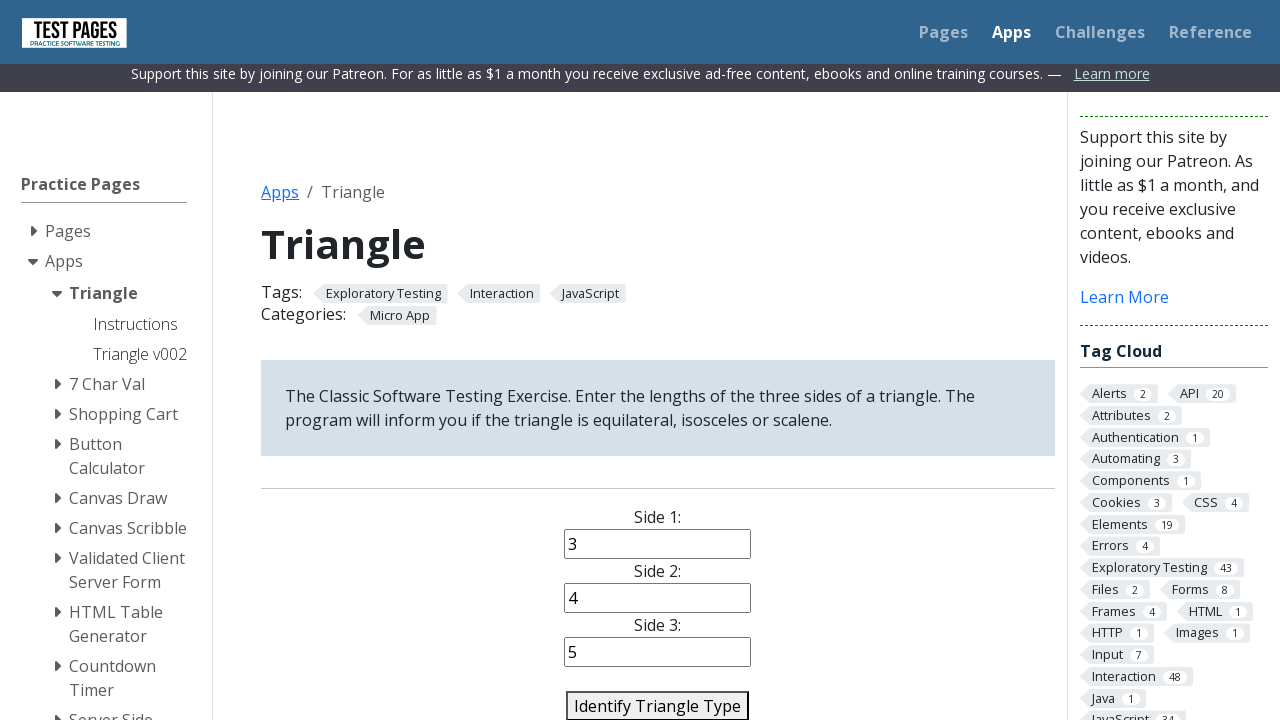

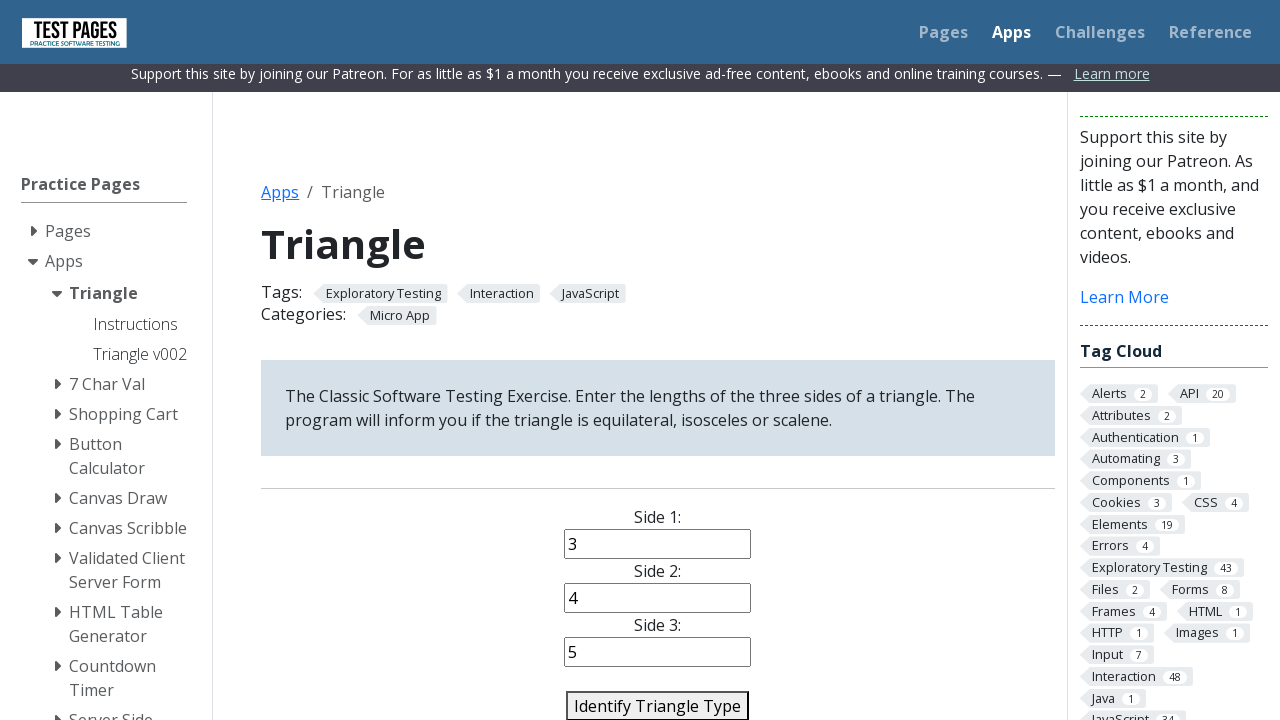